Tests newsletter subscription functionality by scrolling to footer, entering an email address, and submitting the newsletter form

Starting URL: https://academy.eteration.com/

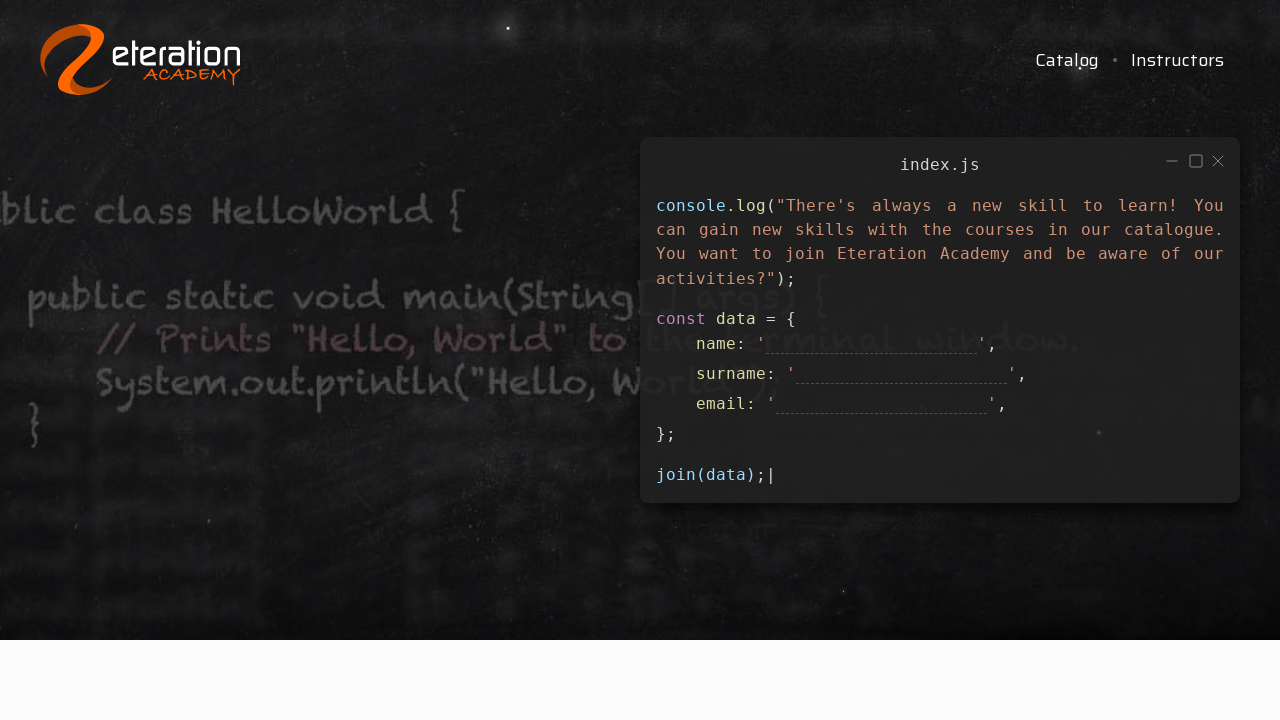

Scrolled to footer of the page
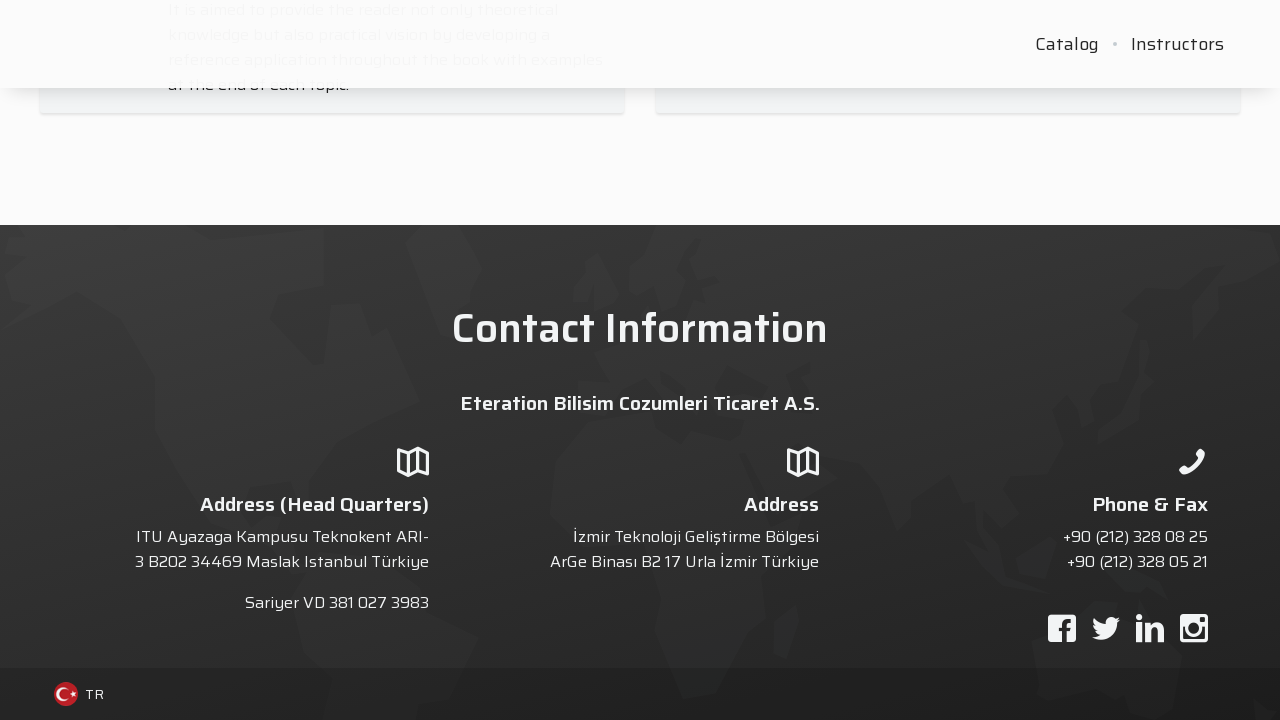

Waited 2 seconds for footer content to load
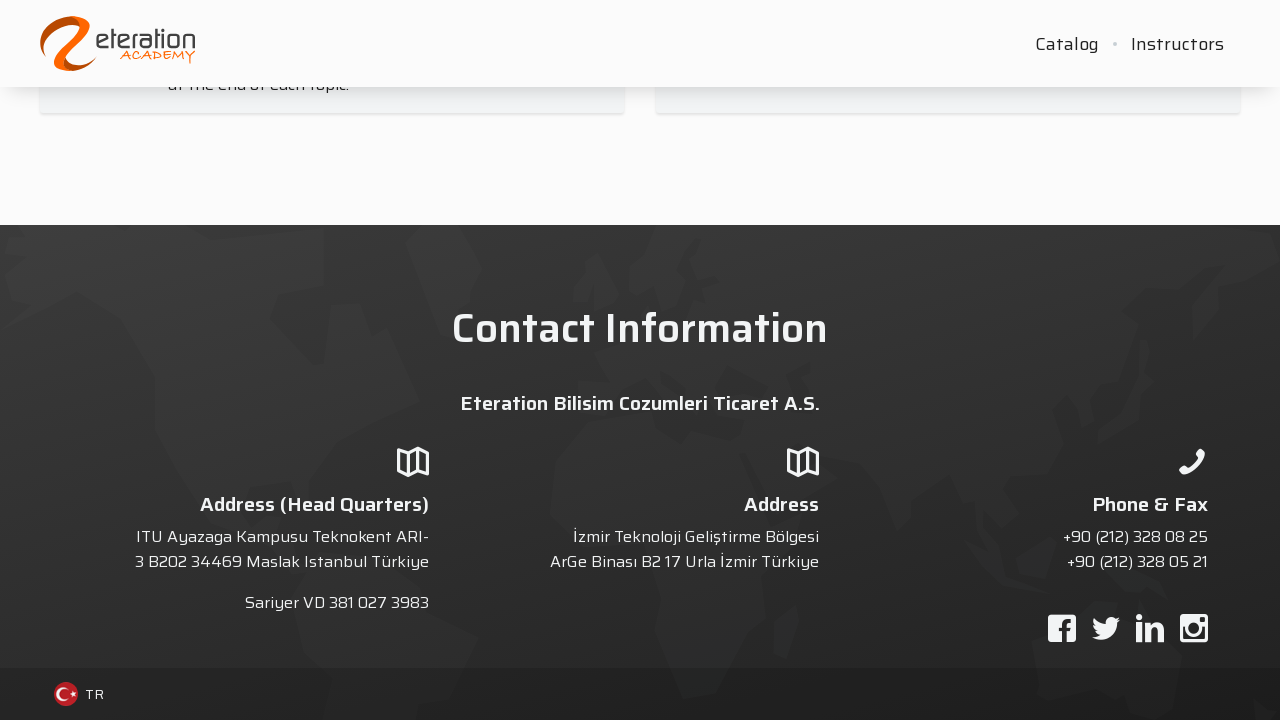

Found newsletter email input with selector: input[name='email']
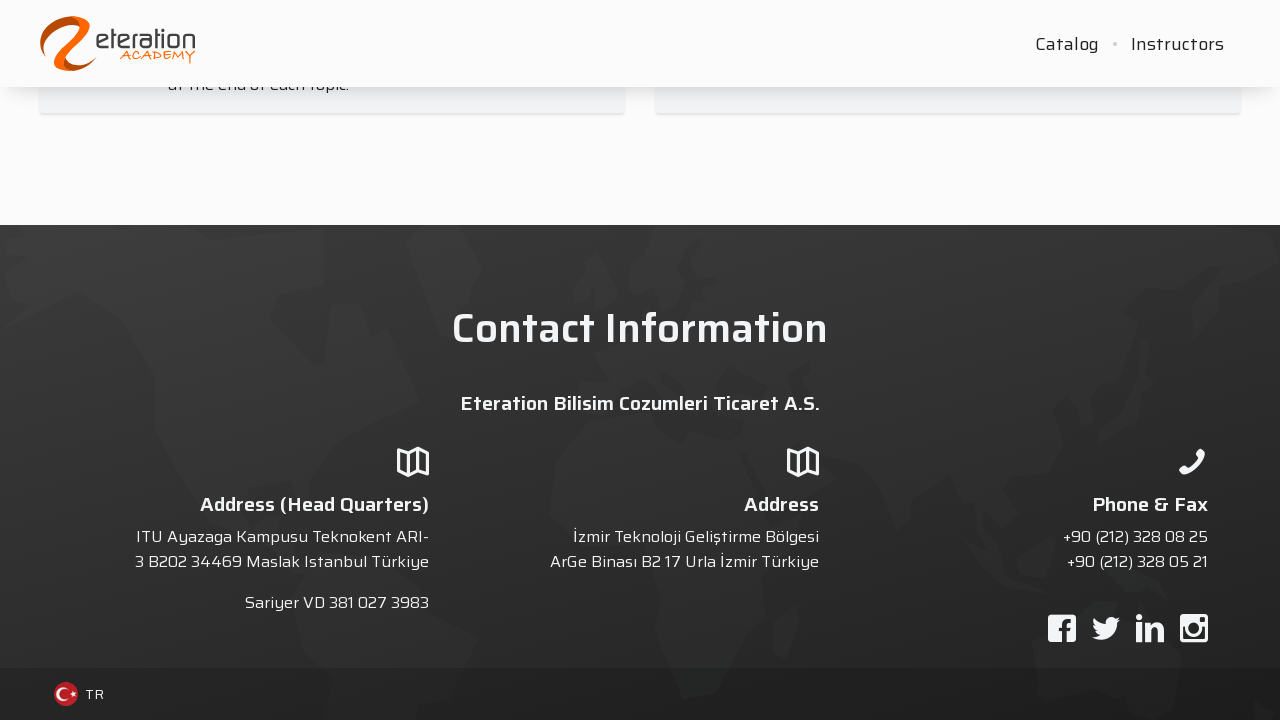

Scrolled email input into view
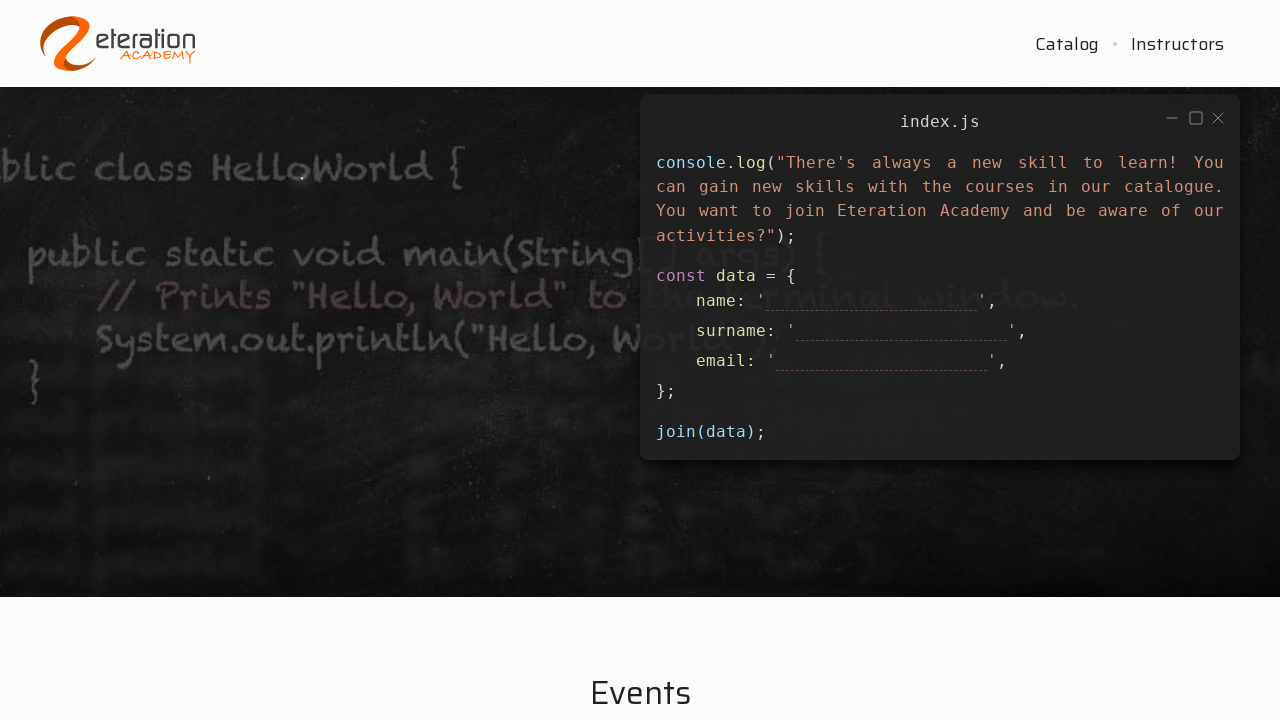

Clicked on email input field
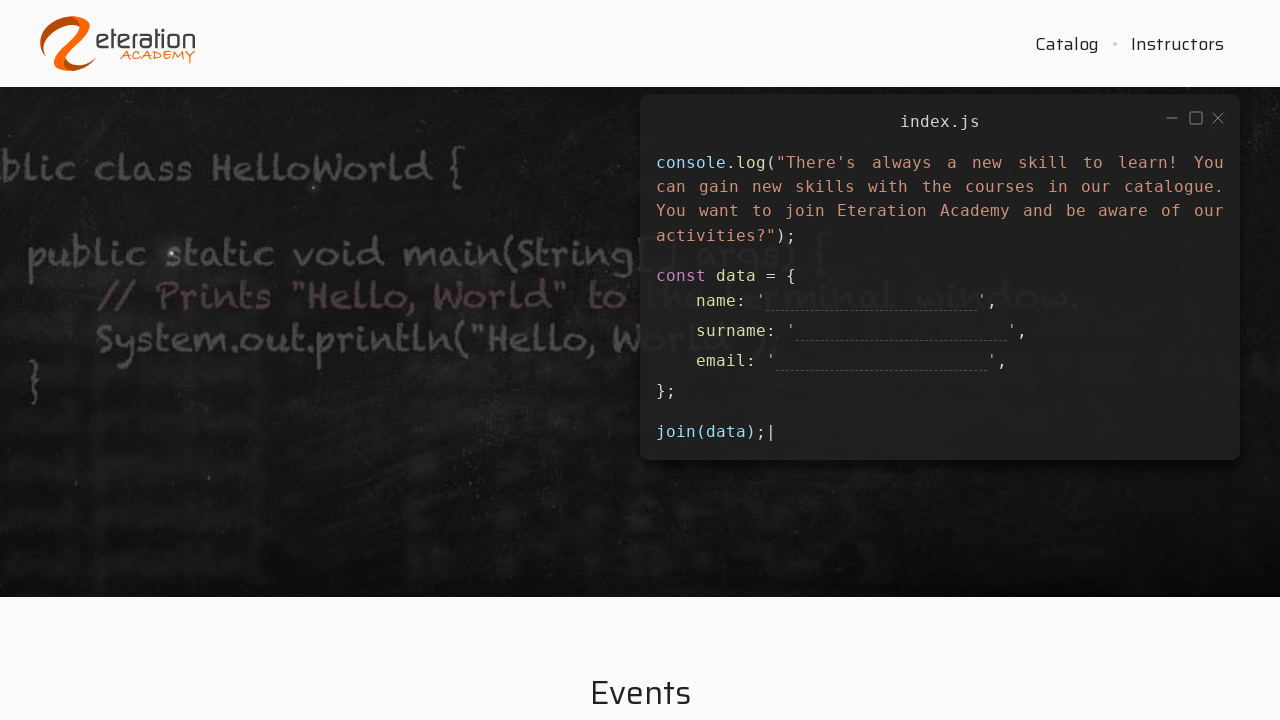

Filled email input with test email: testuser1772094807945@example.com
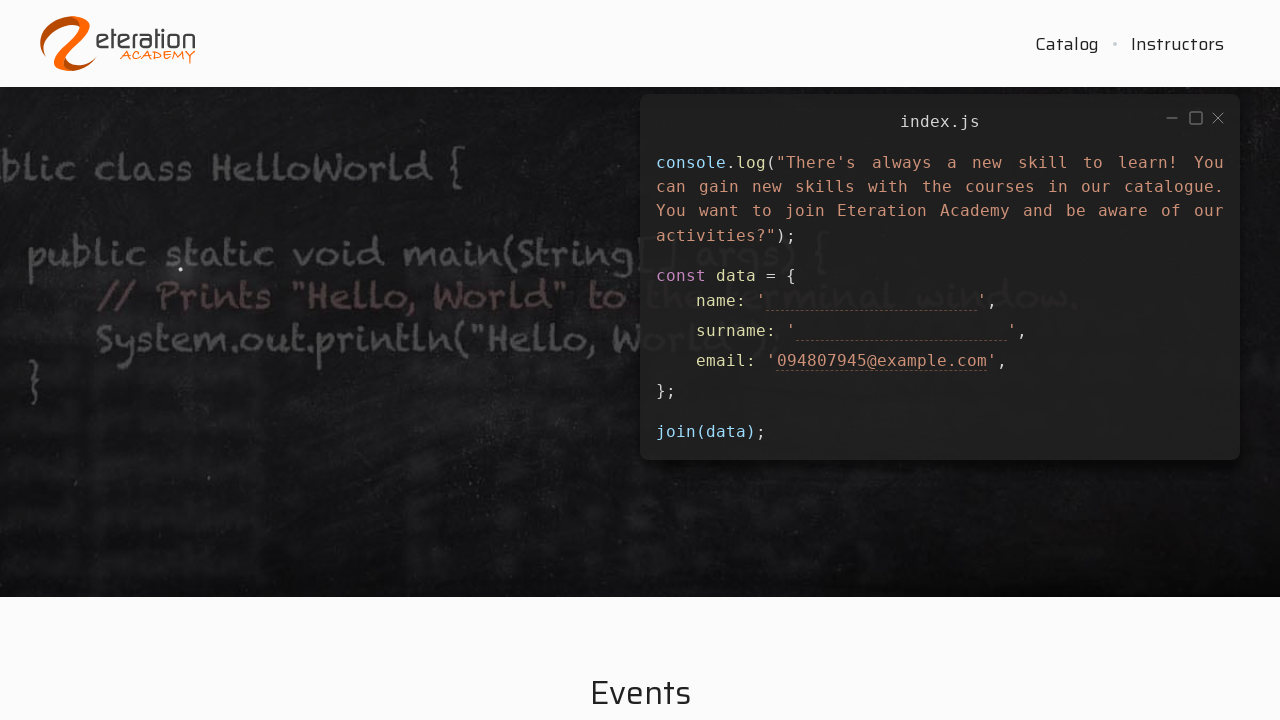

Pressed Enter to submit newsletter form
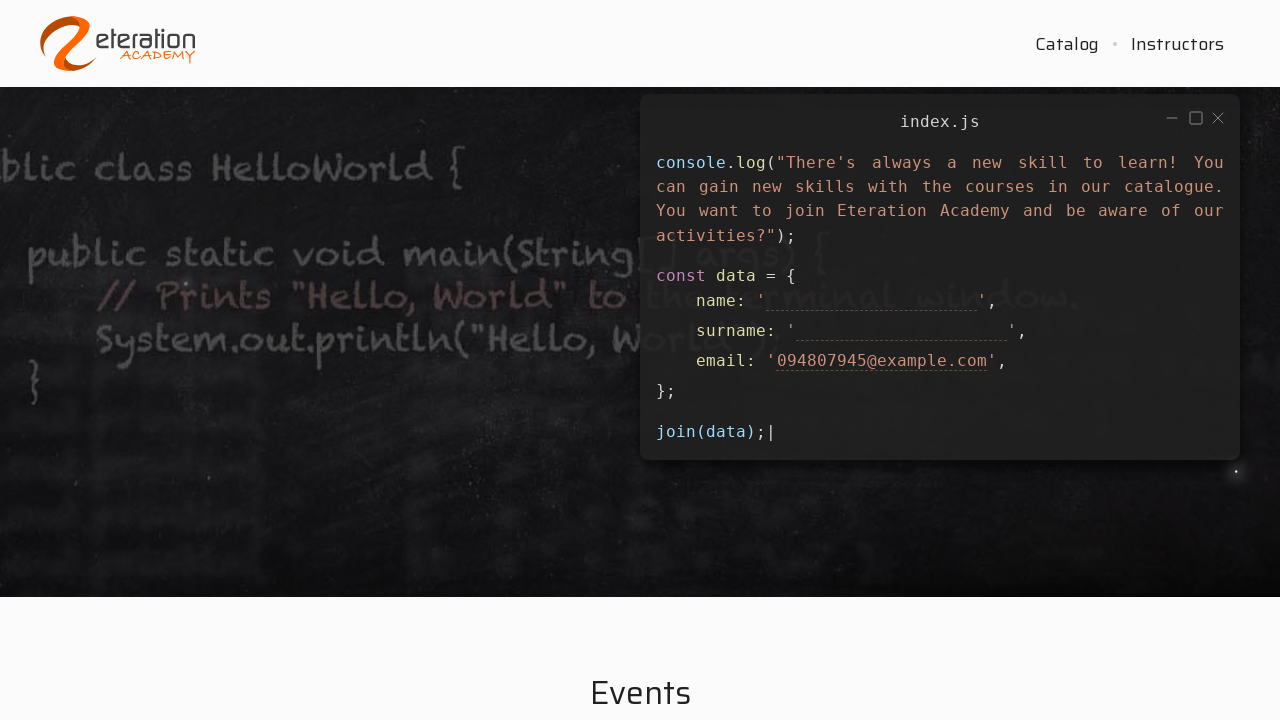

Waited 3 seconds for newsletter submission to process
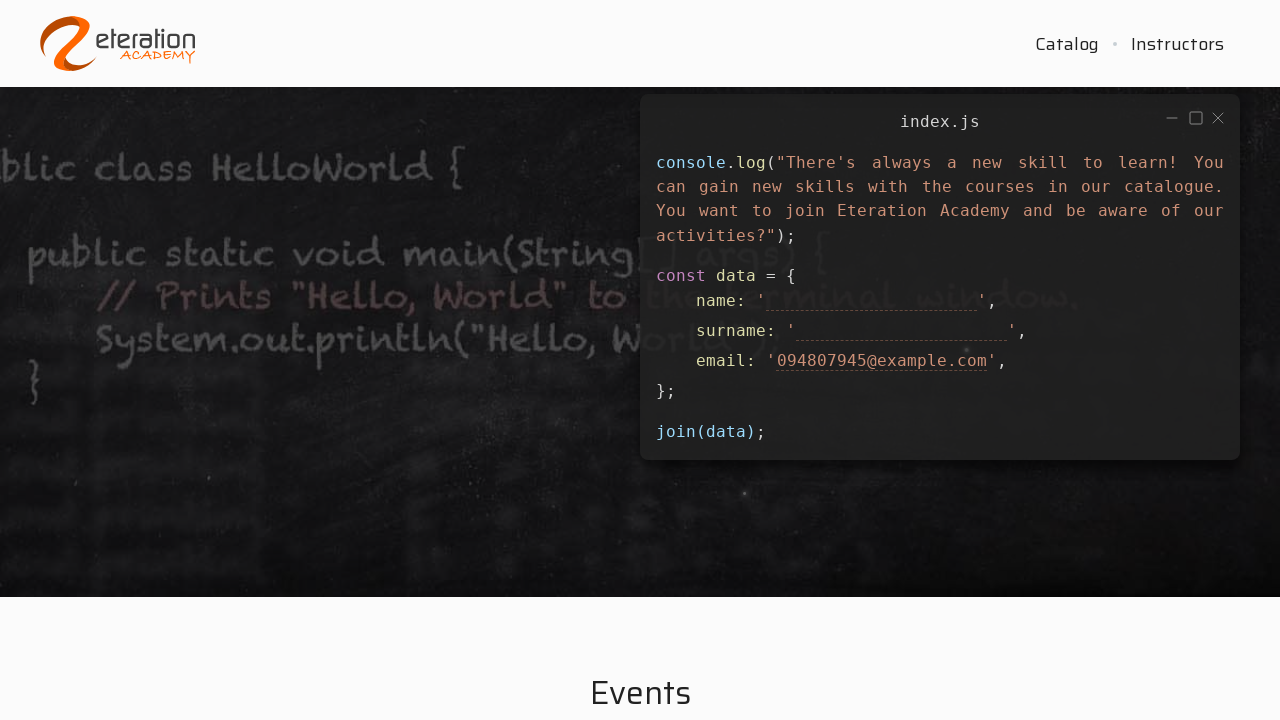

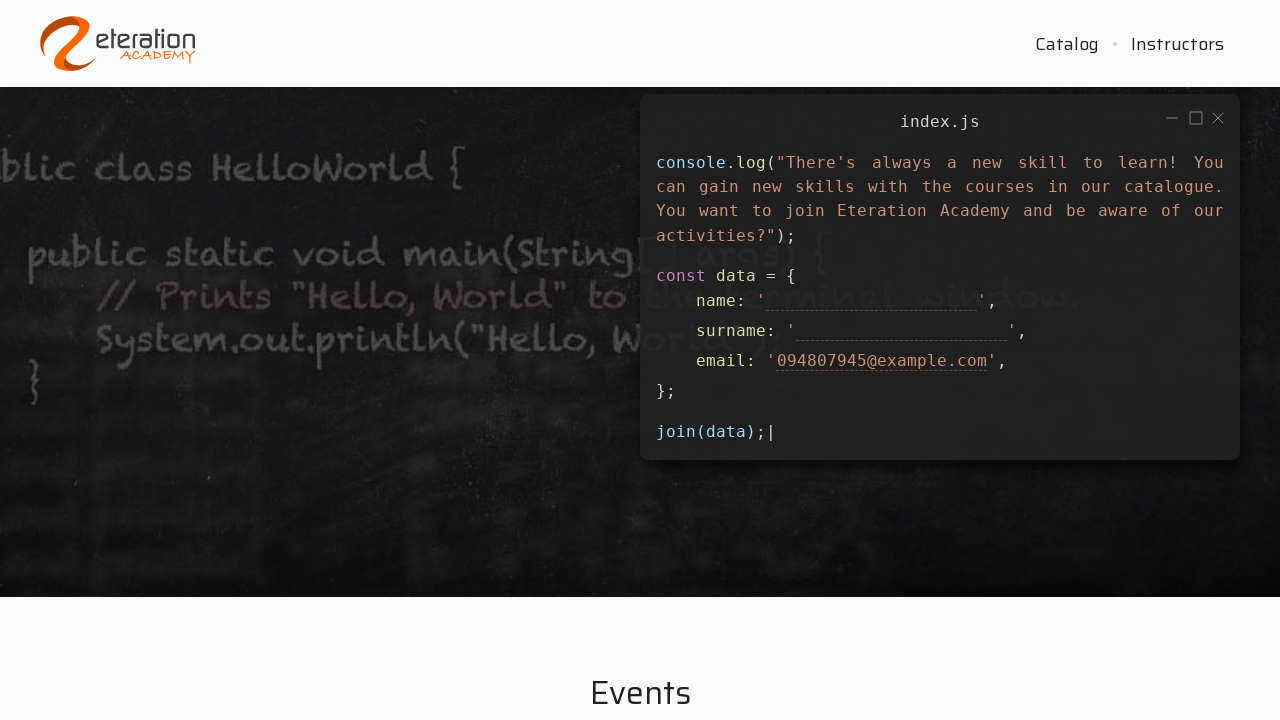